Tests search with special characters to verify that the system handles special character input gracefully without errors

Starting URL: https://practice.automationtesting.in/

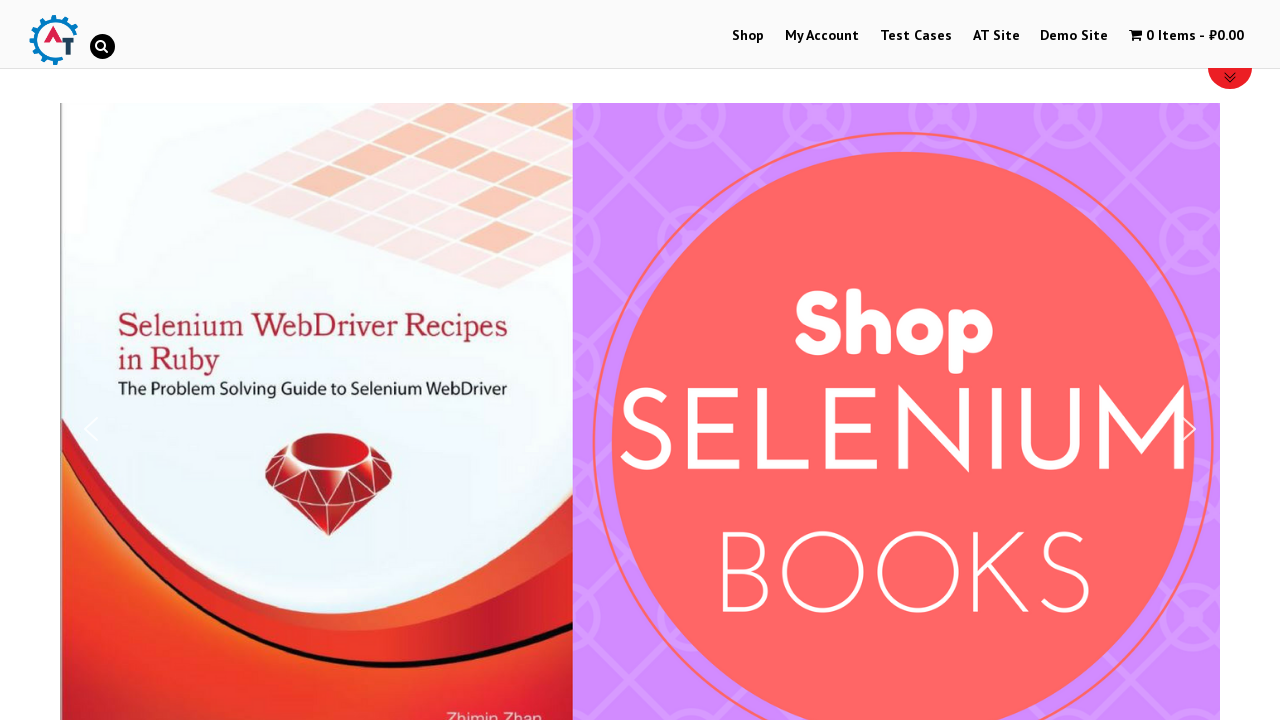

Clicked Shop link to navigate to shop page at (748, 36) on a:text('Shop')
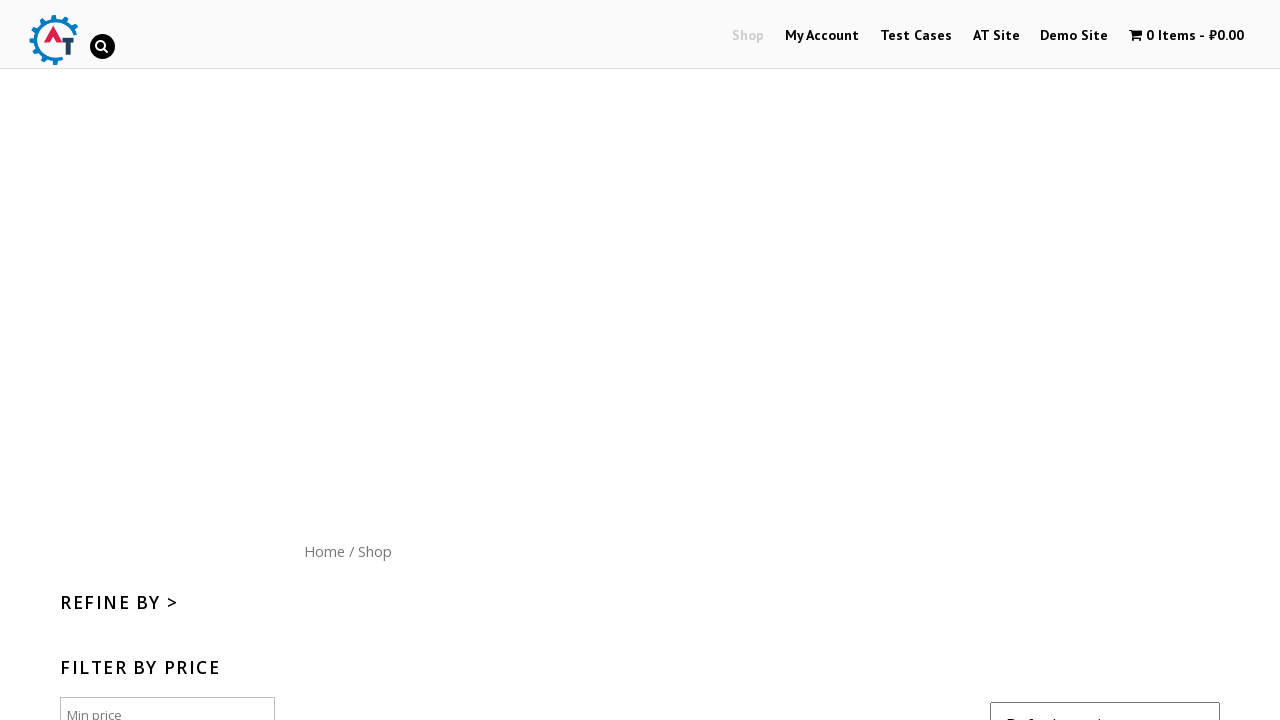

Waited 3 seconds for shop page to load
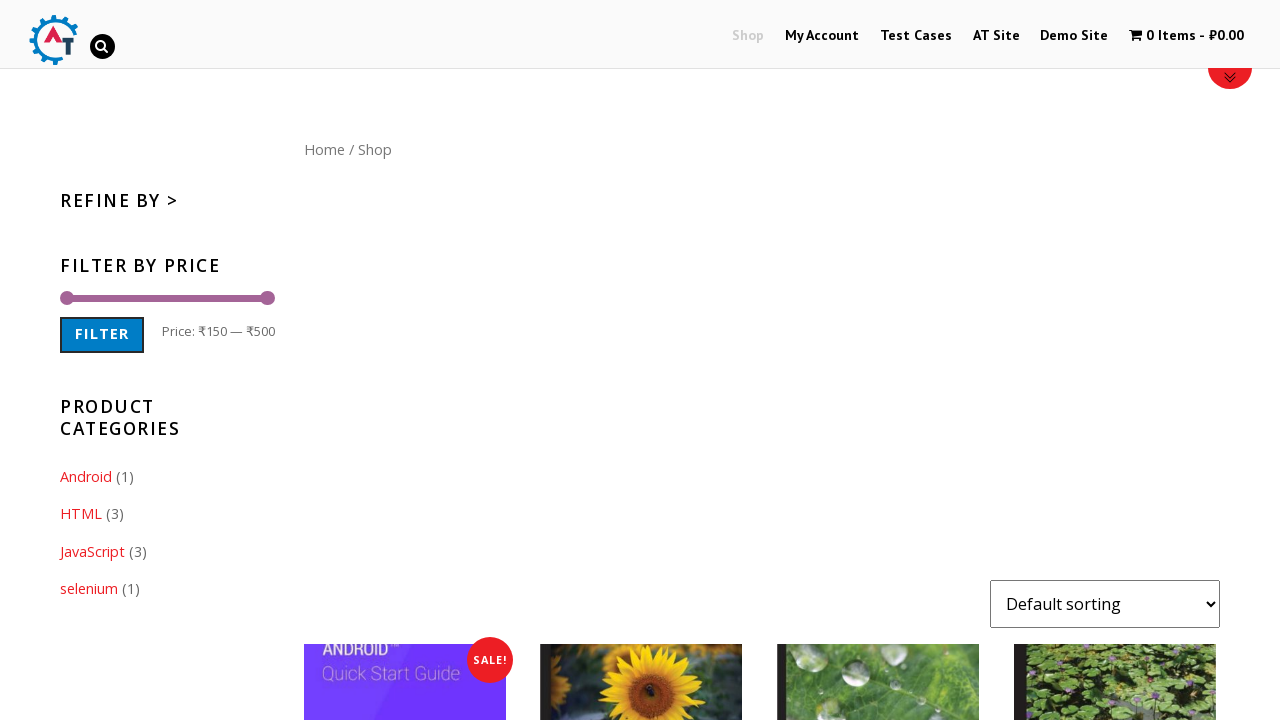

Located search box element
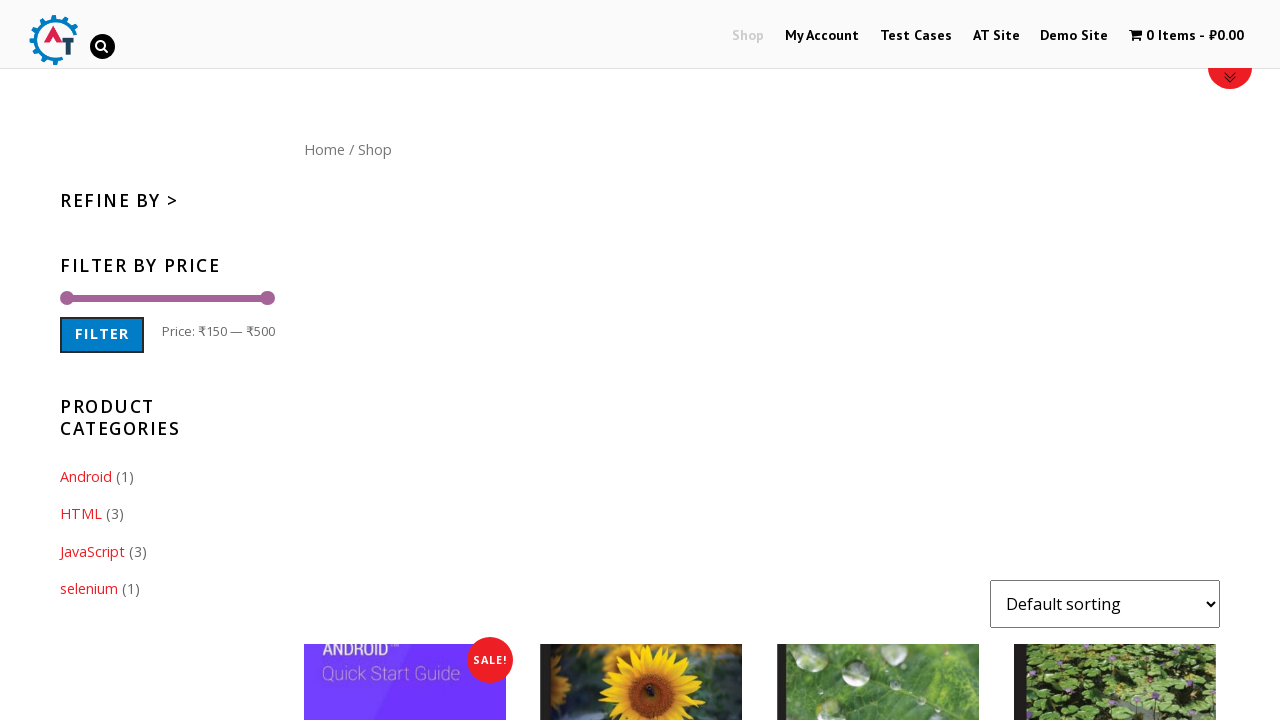

Entered special characters '!@#$%^&*()' in search field on input[type='search'], .search-field, #s >> nth=0
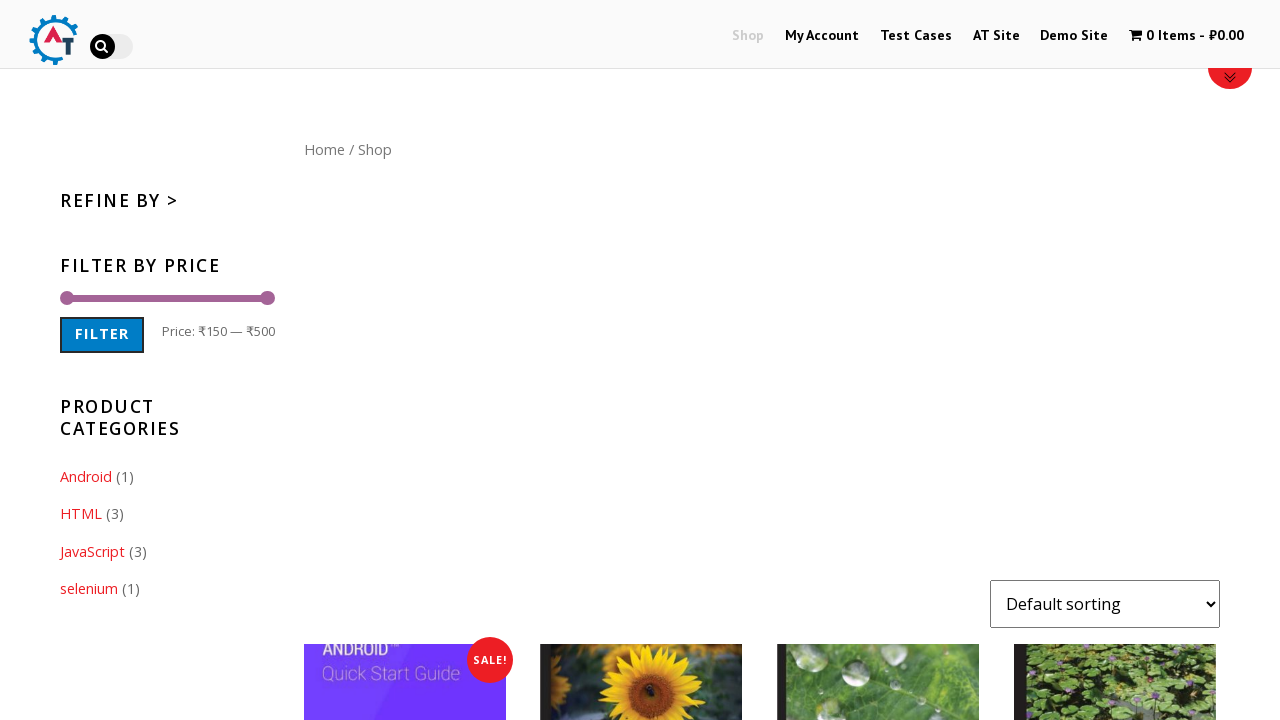

Pressed Enter to submit search with special characters on input[type='search'], .search-field, #s >> nth=0
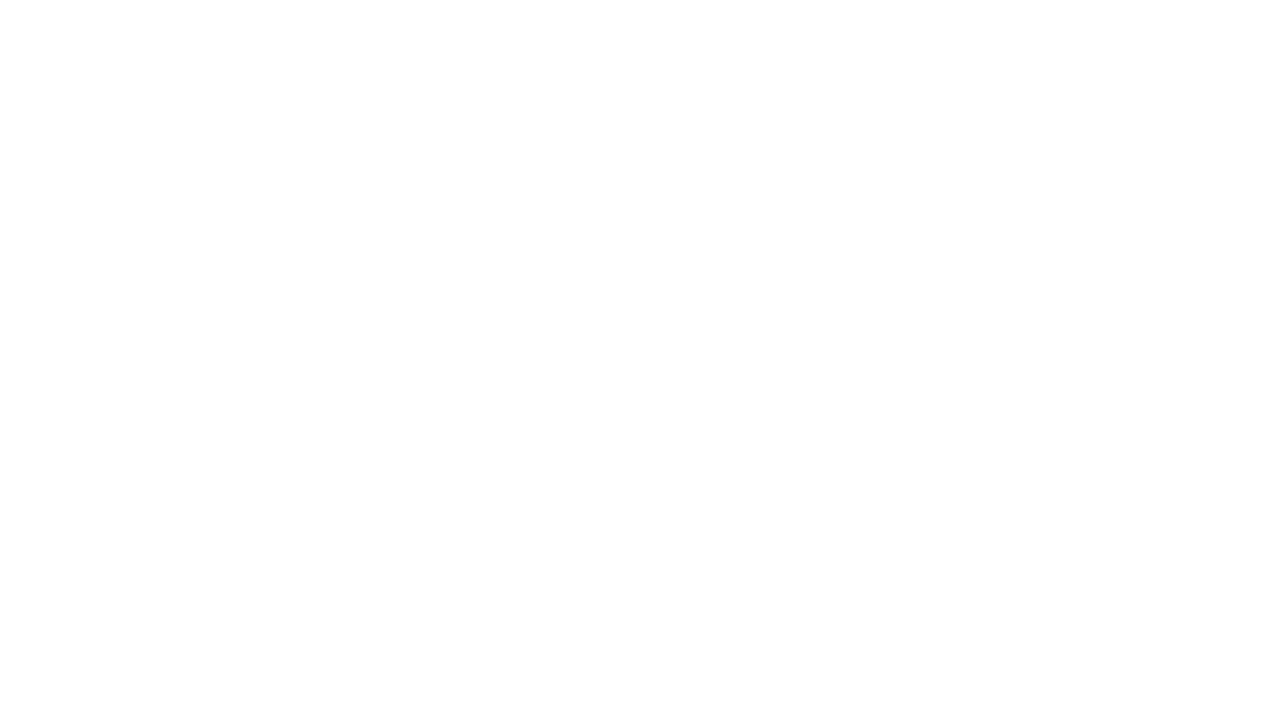

Waited 3 seconds for search results to load
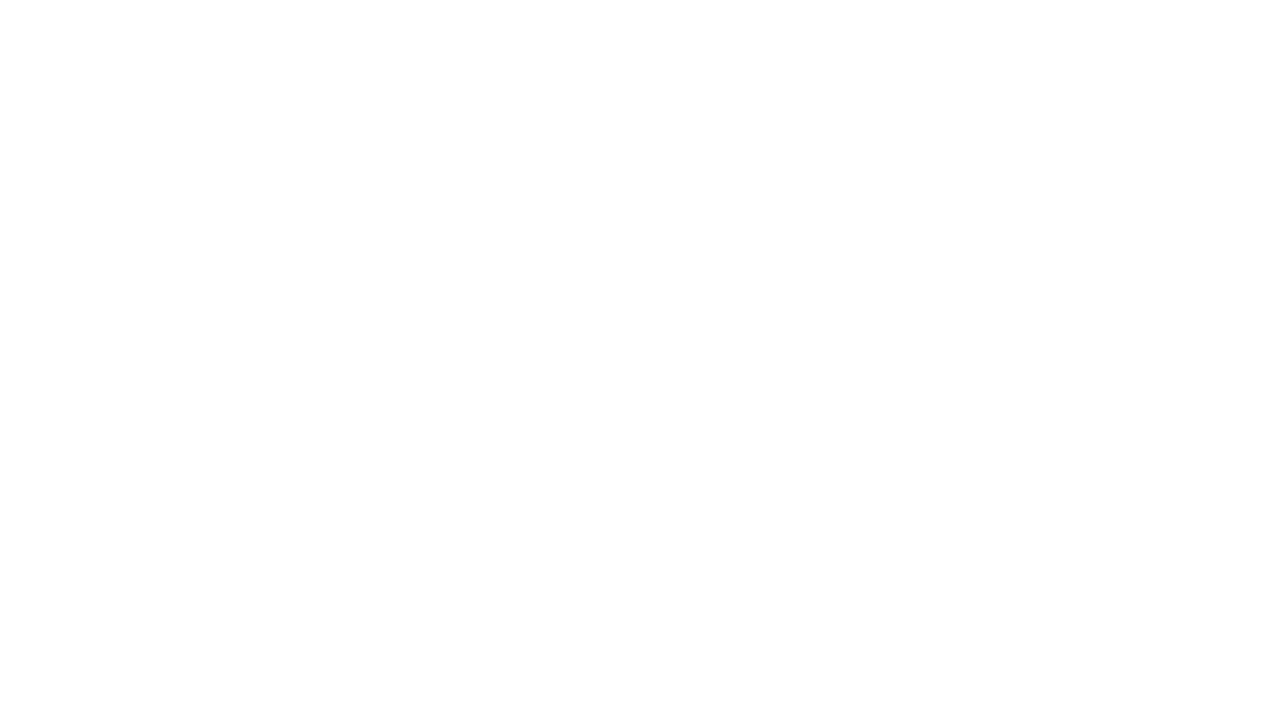

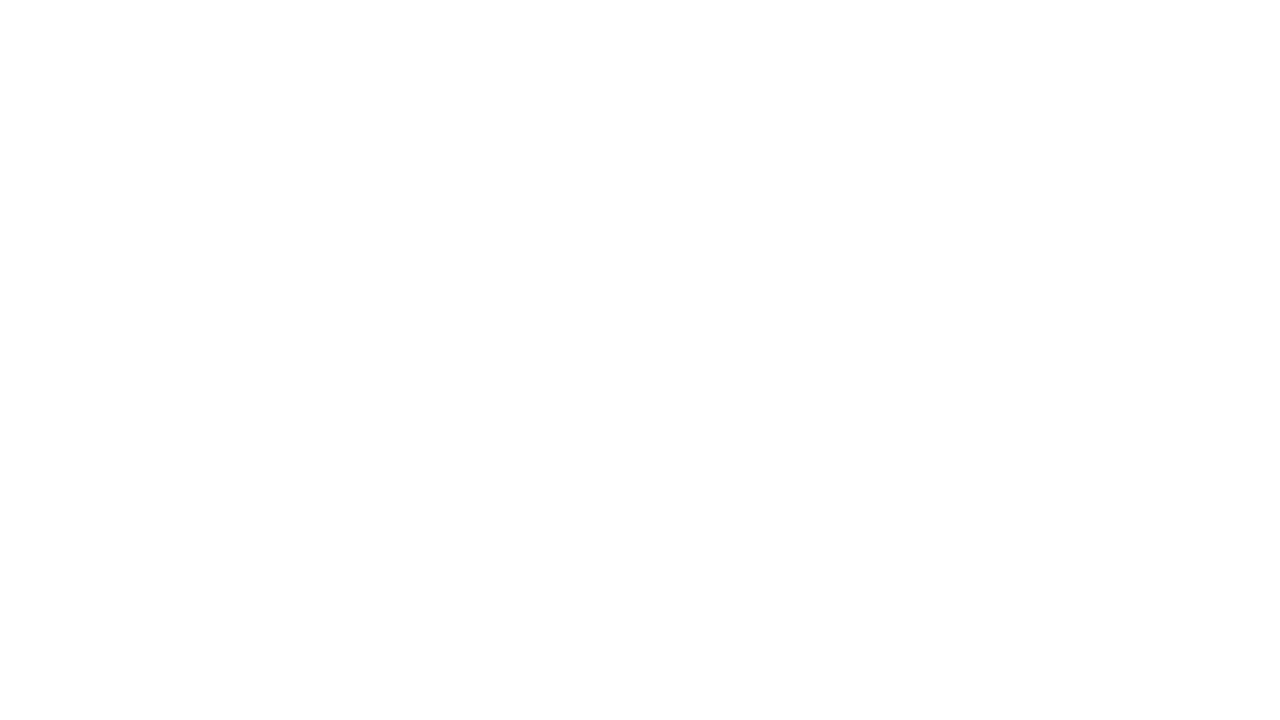